Tests a signup form with dynamic attributes by filling username, password, confirm password, and email fields using XPath selectors that handle dynamic class names, then submits the form and verifies the confirmation message.

Starting URL: https://v1.training-support.net/selenium/dynamic-attributes

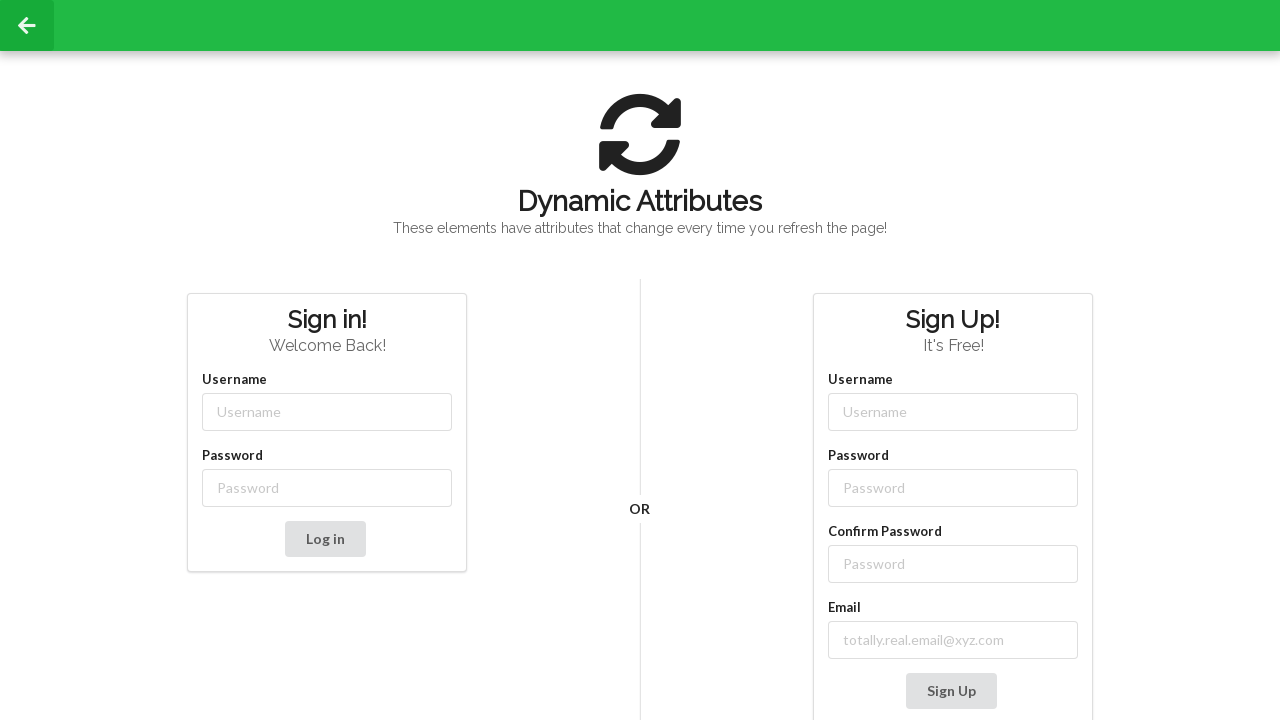

Navigated to dynamic attributes signup form page
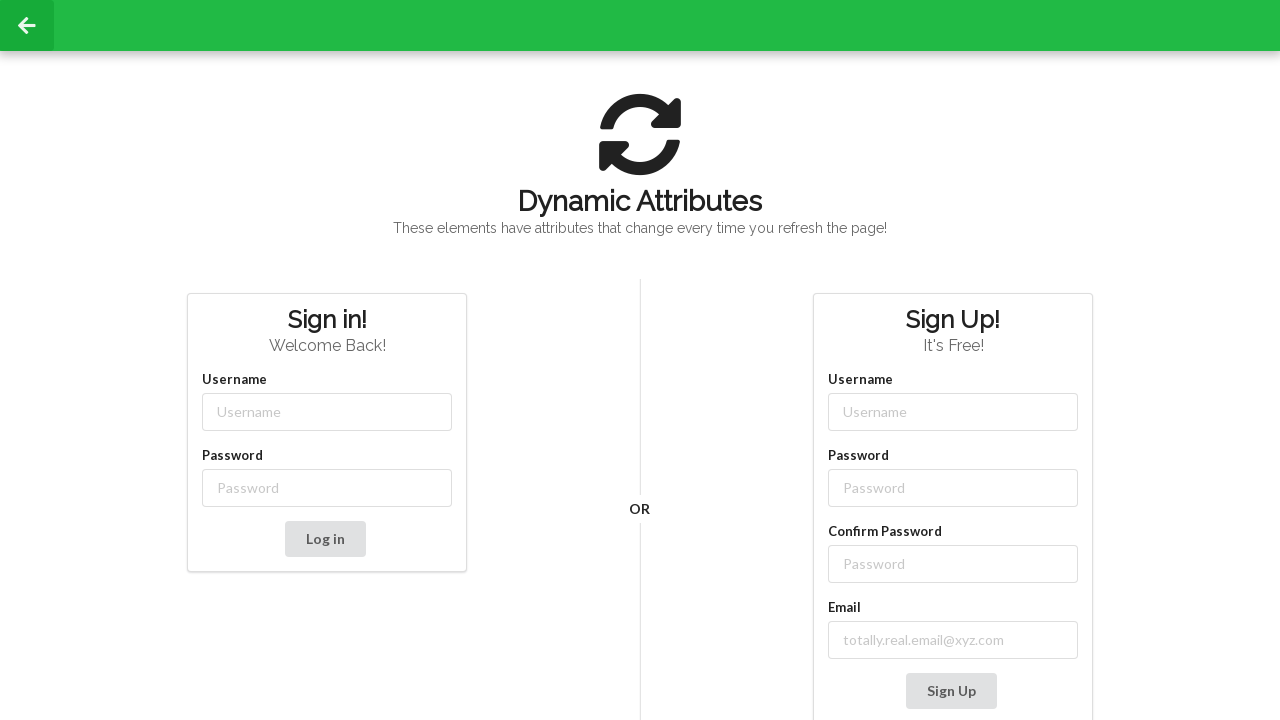

Filled username field with 'admin' on //input[contains(@class, '-username')]
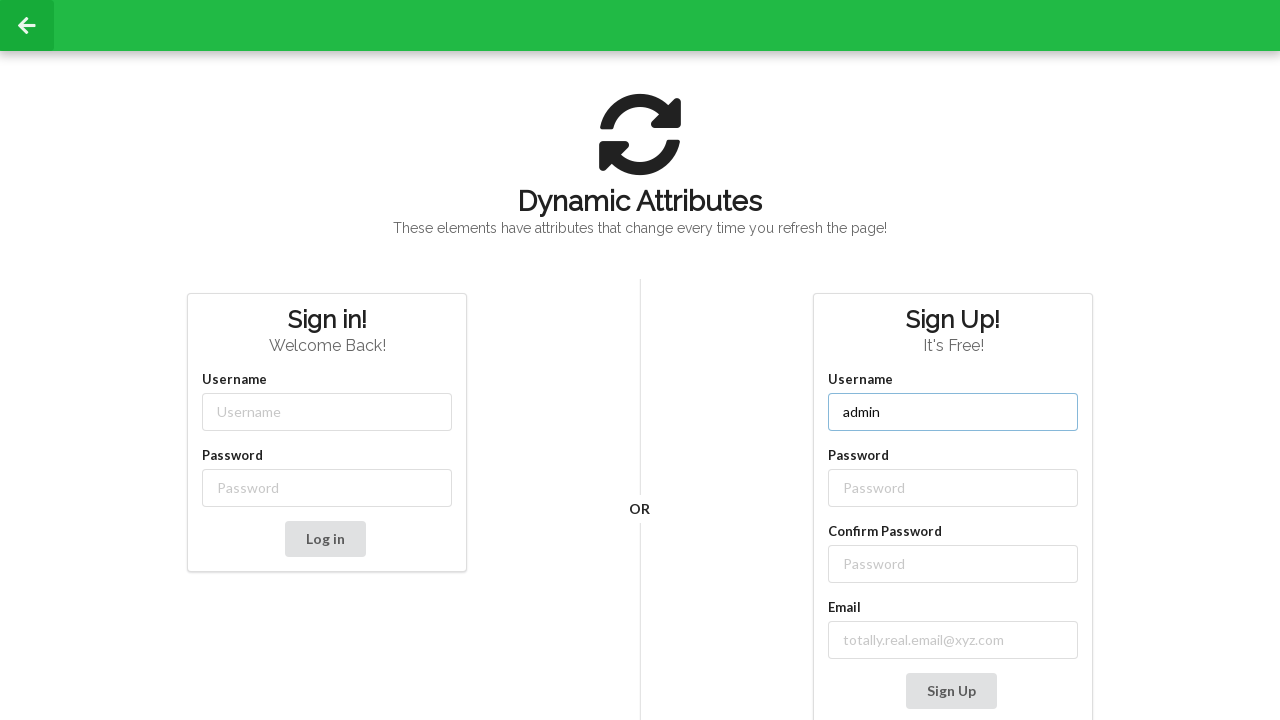

Filled password field with 'test' on //input[contains(@class, '-password')]
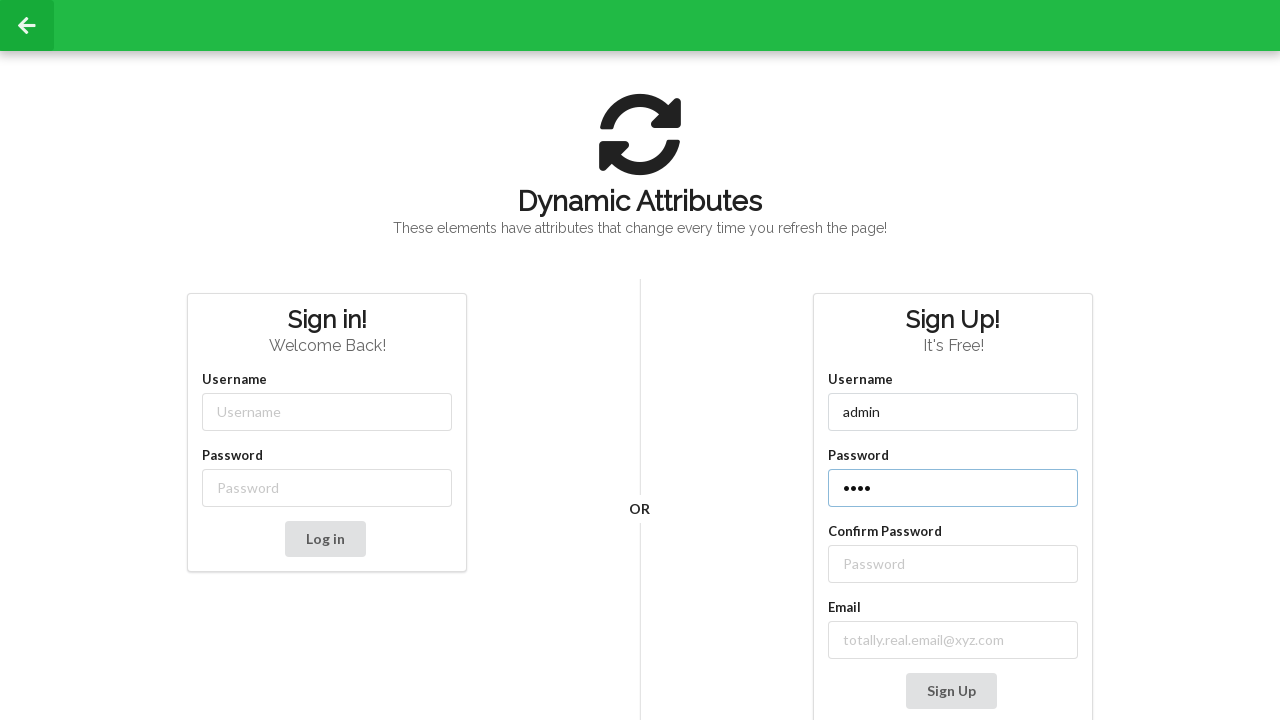

Filled confirm password field with 'test' on //label[text()='Confirm Password']/following-sibling::input
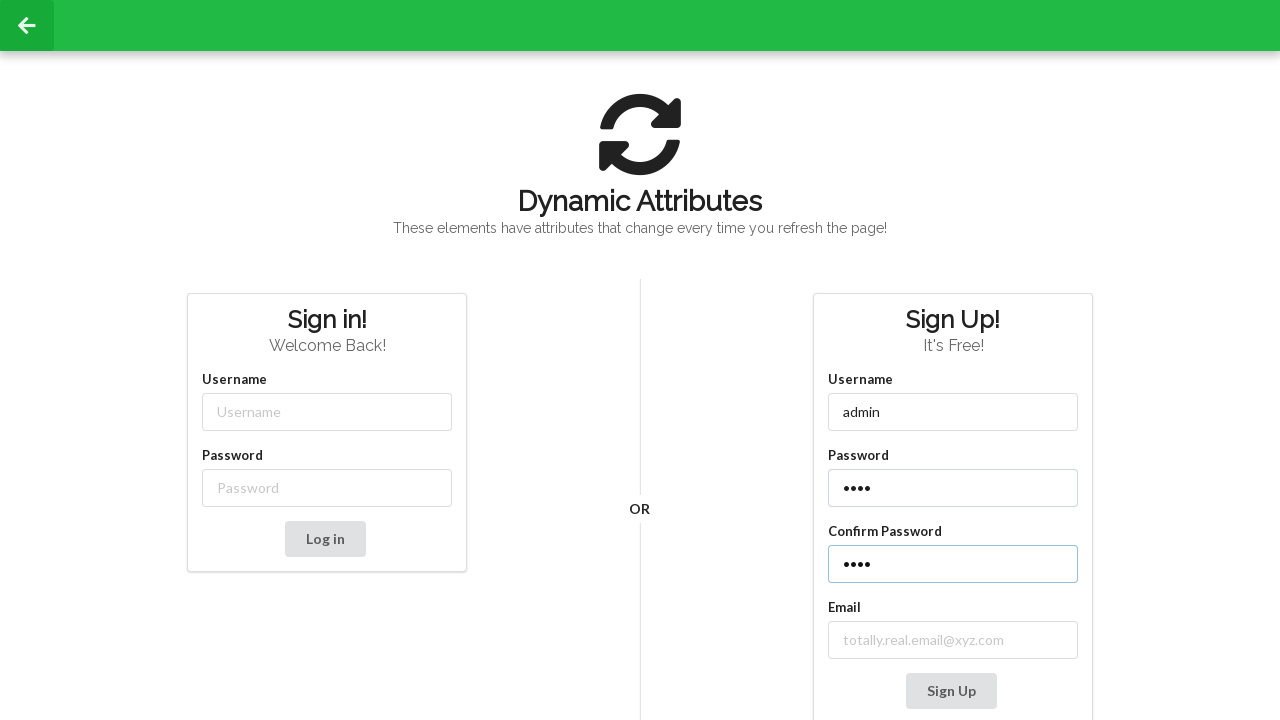

Filled email field with 'abc@xyz.com' on //label[contains(text(), 'mail')]/following-sibling::input
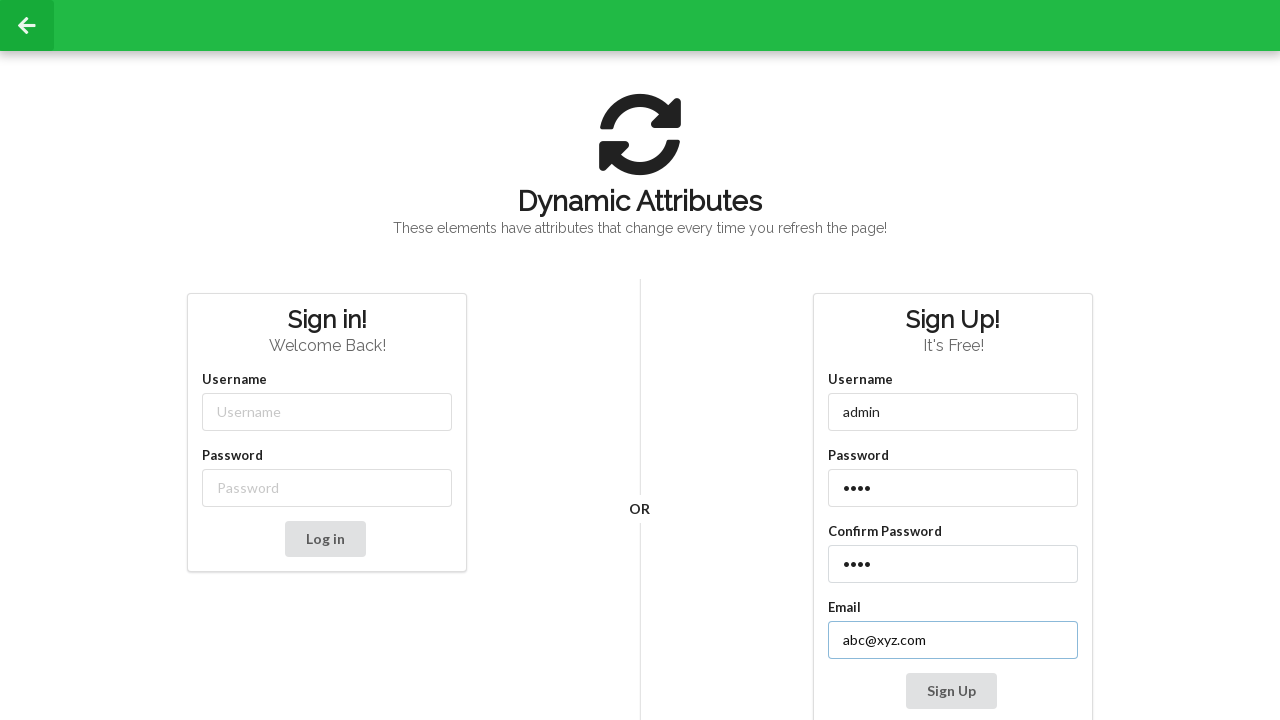

Clicked Sign Up button to submit the form at (951, 691) on xpath=//button[contains(text(), 'Sign Up')]
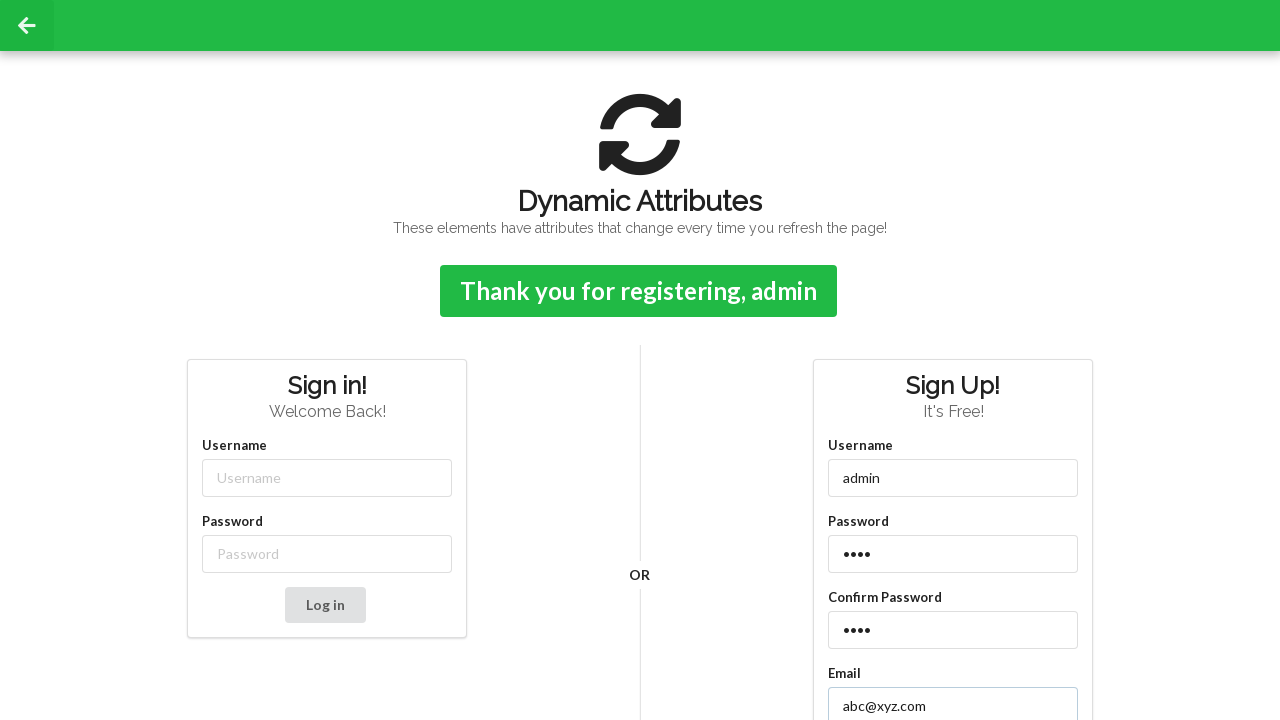

Confirmation message appeared on page
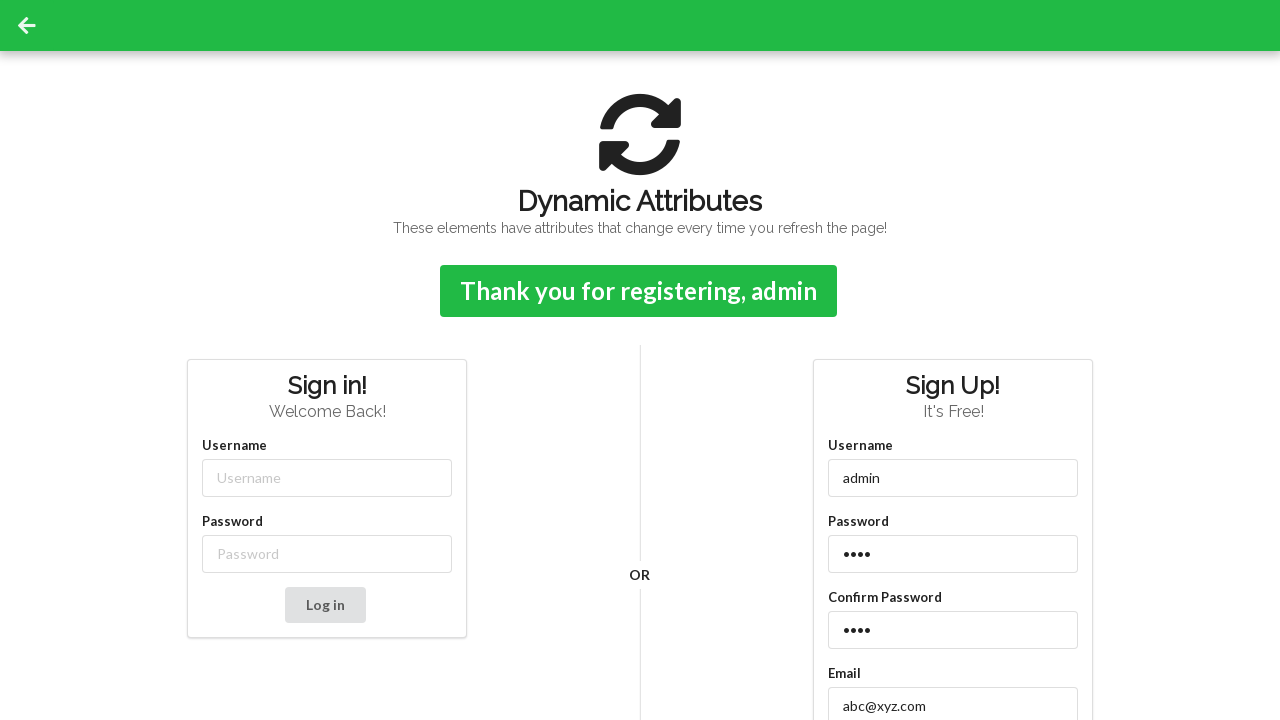

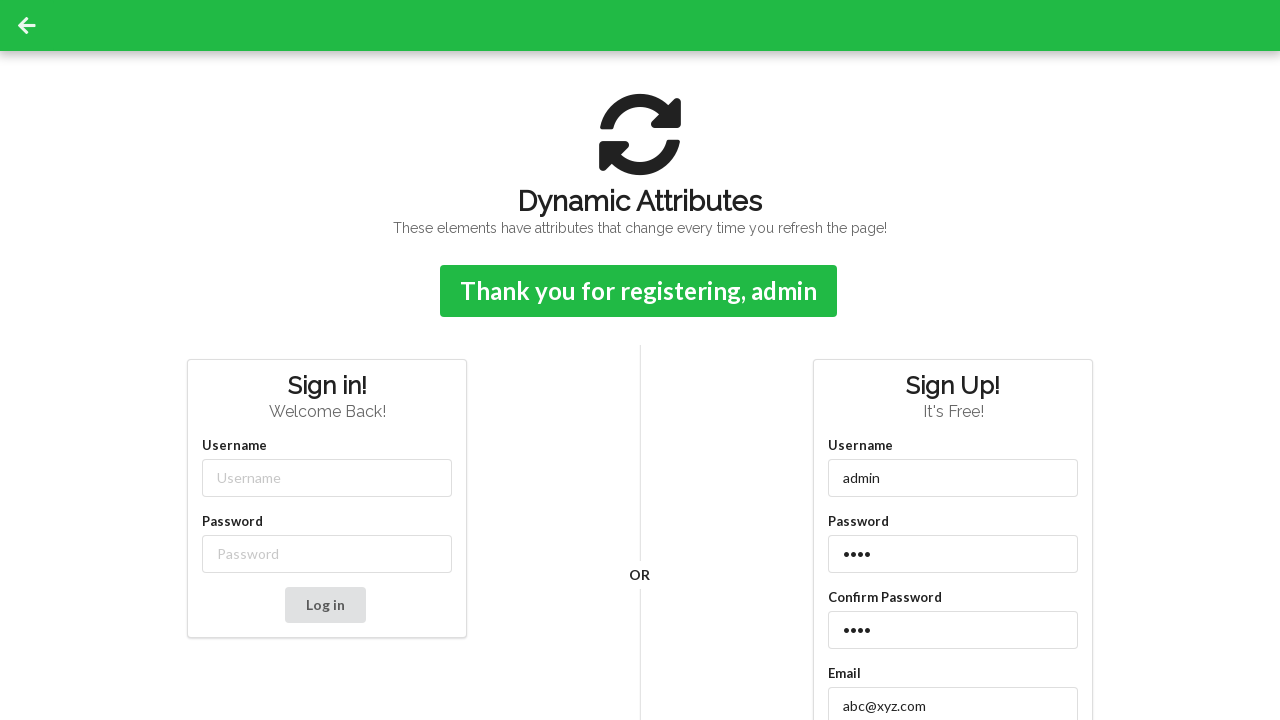